Tests a Certificate of Deposit (CD) calculator by entering deposit amount, term length, interest rate, and compounding frequency, then submits to calculate the total value.

Starting URL: https://www.cit.com/cit-bank/resources/calculators/certificate-of-deposit-calculator

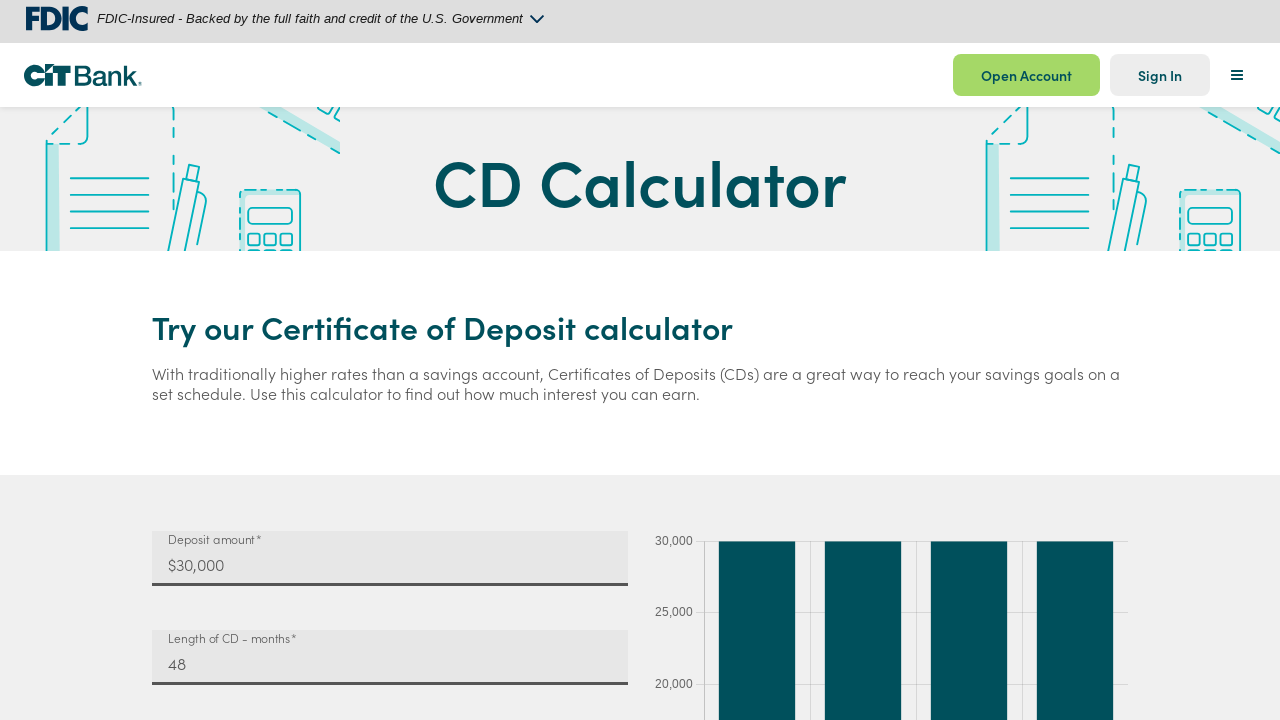

Cleared deposit amount field on input#mat-input-0
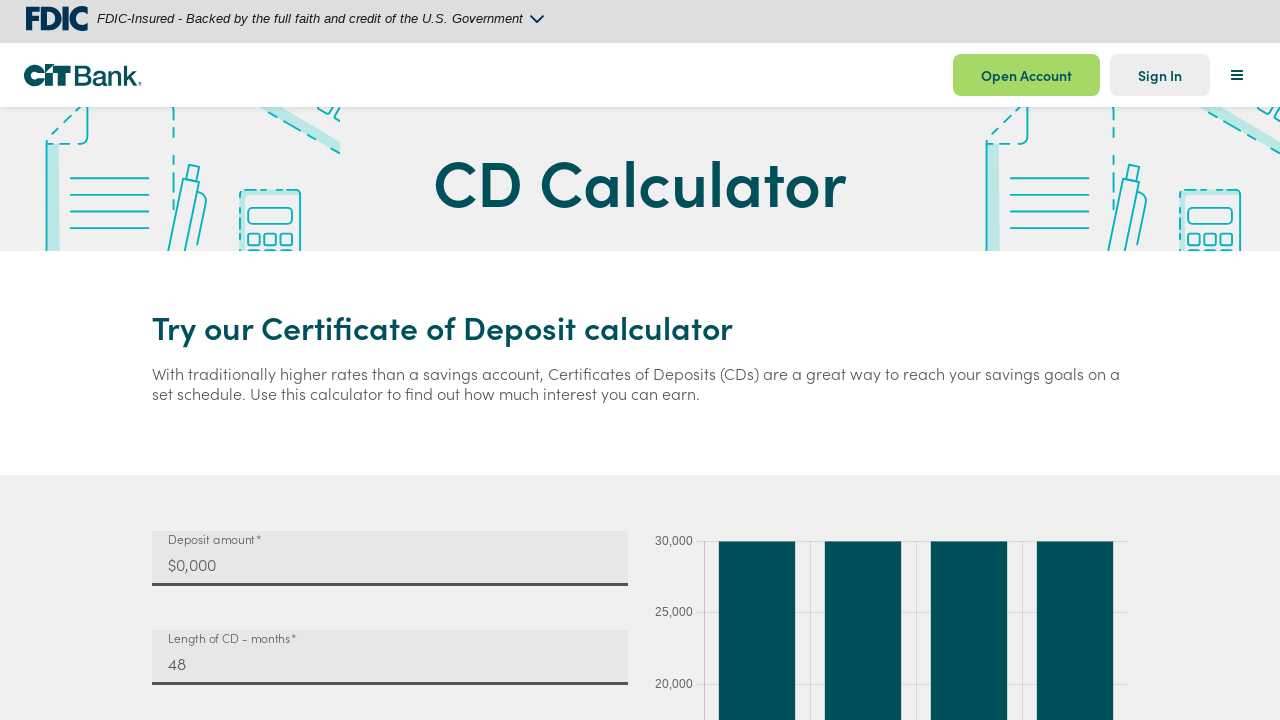

Cleared CD term field on input#mat-input-1
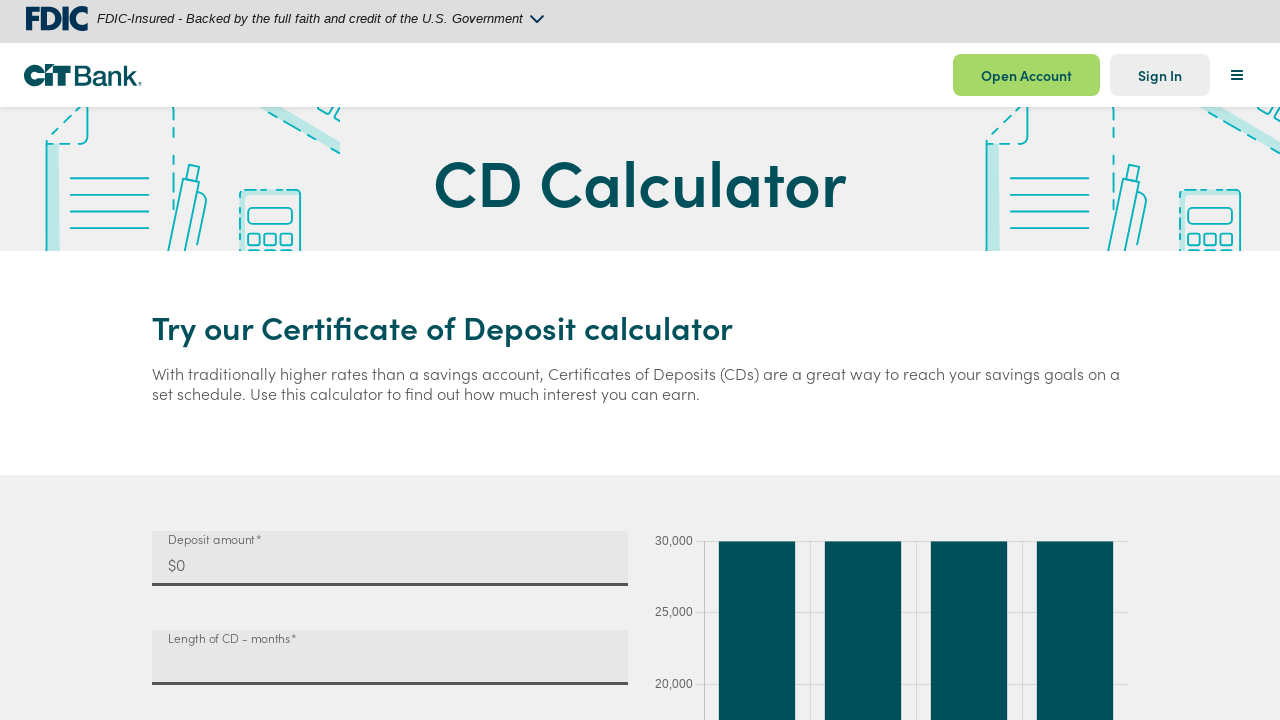

Cleared interest rate field on input#mat-input-2
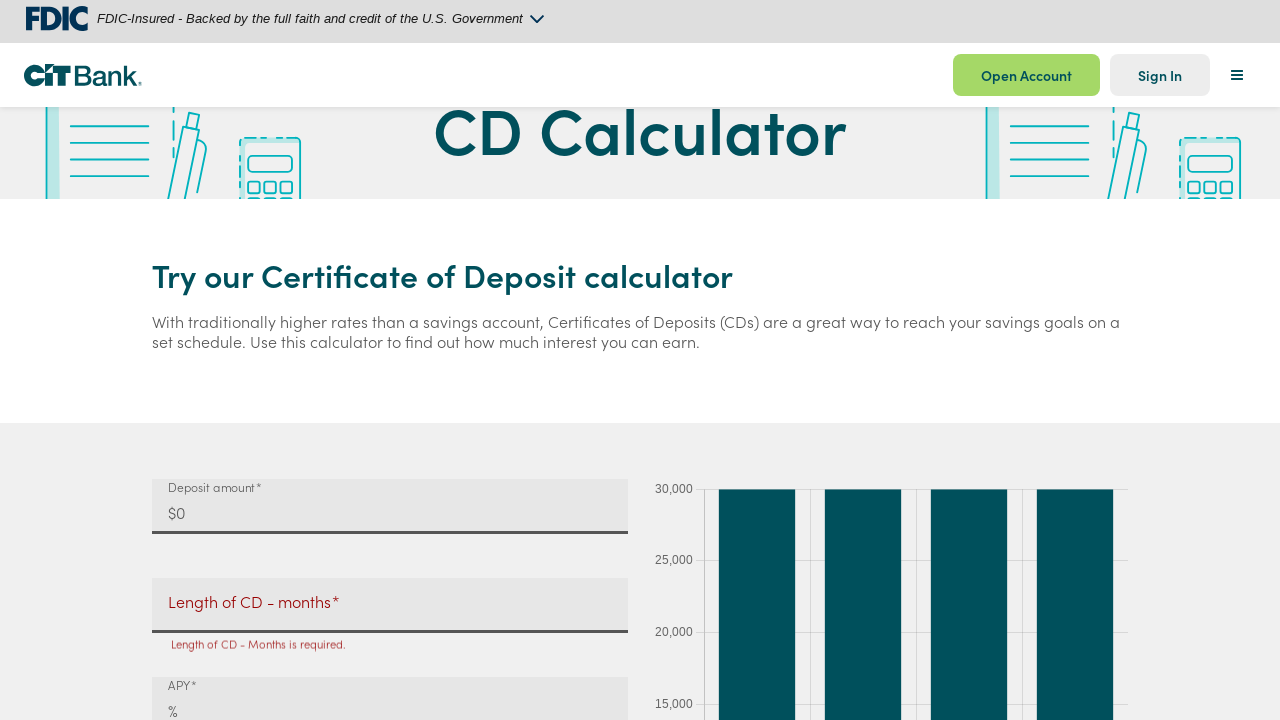

Entered deposit amount of $10,000 on input#mat-input-0
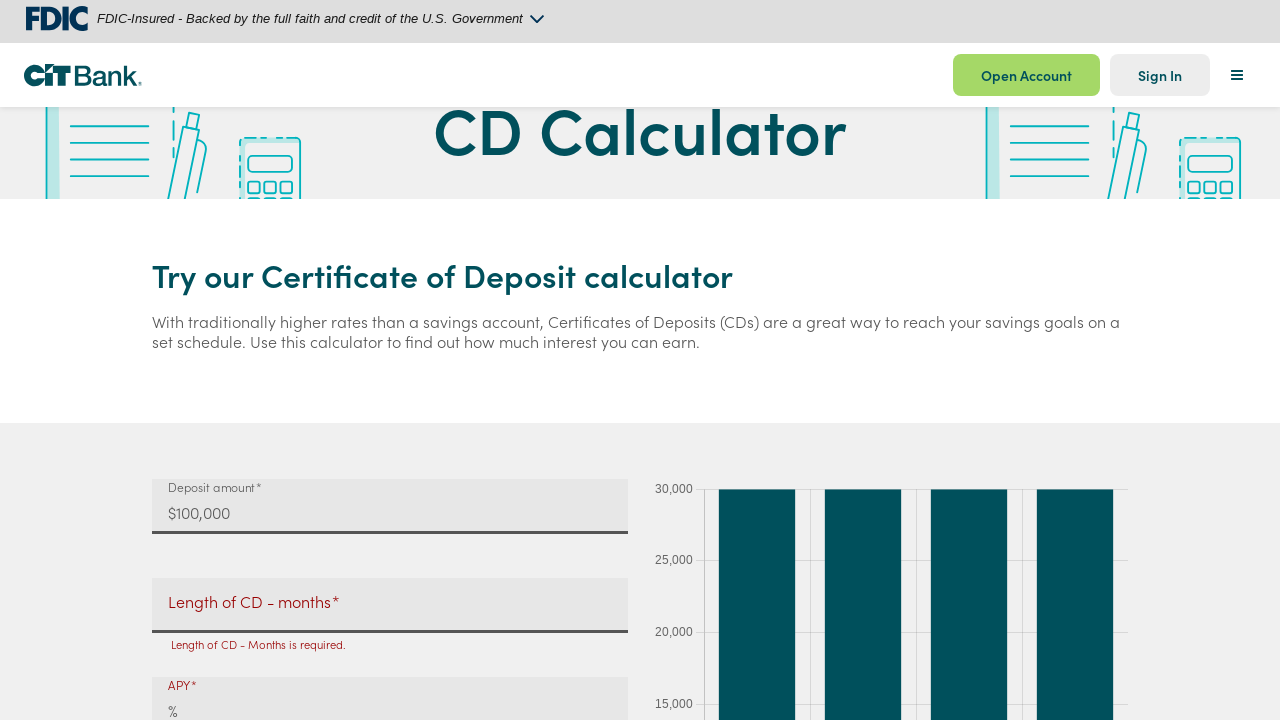

Entered CD term of 12 months on input#mat-input-1
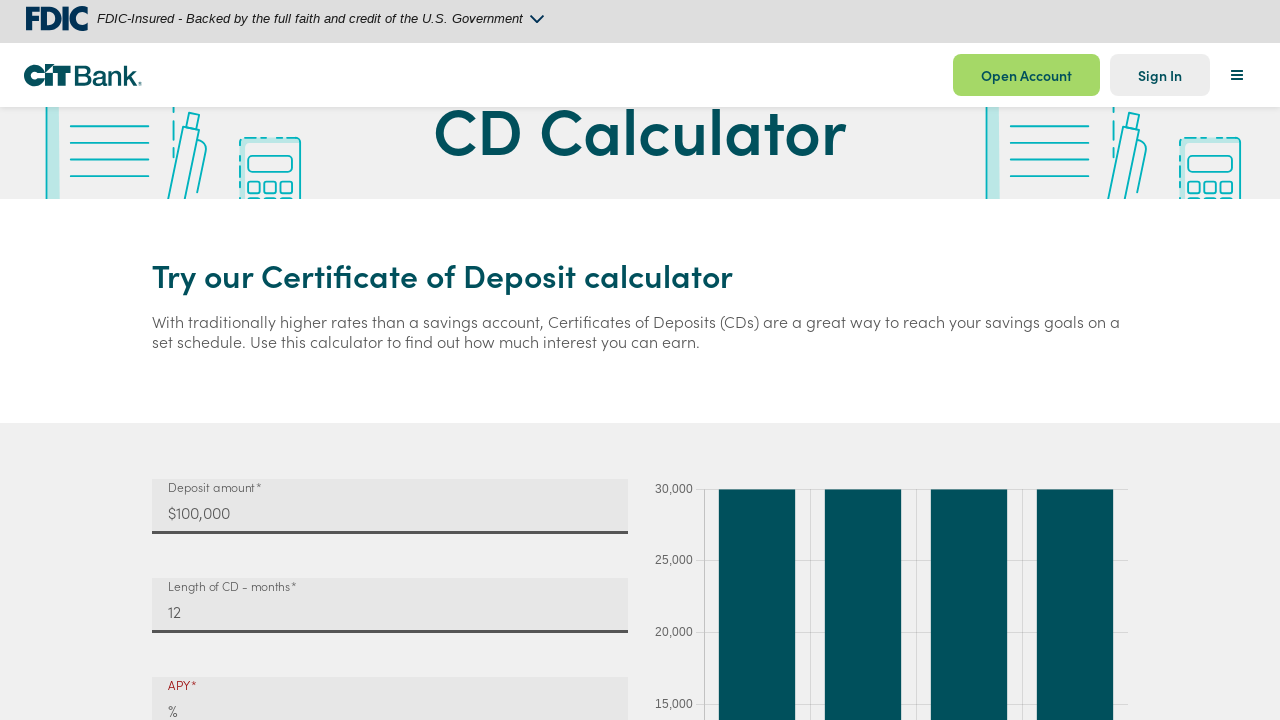

Entered interest rate (APY) of 5.0% on input#mat-input-2
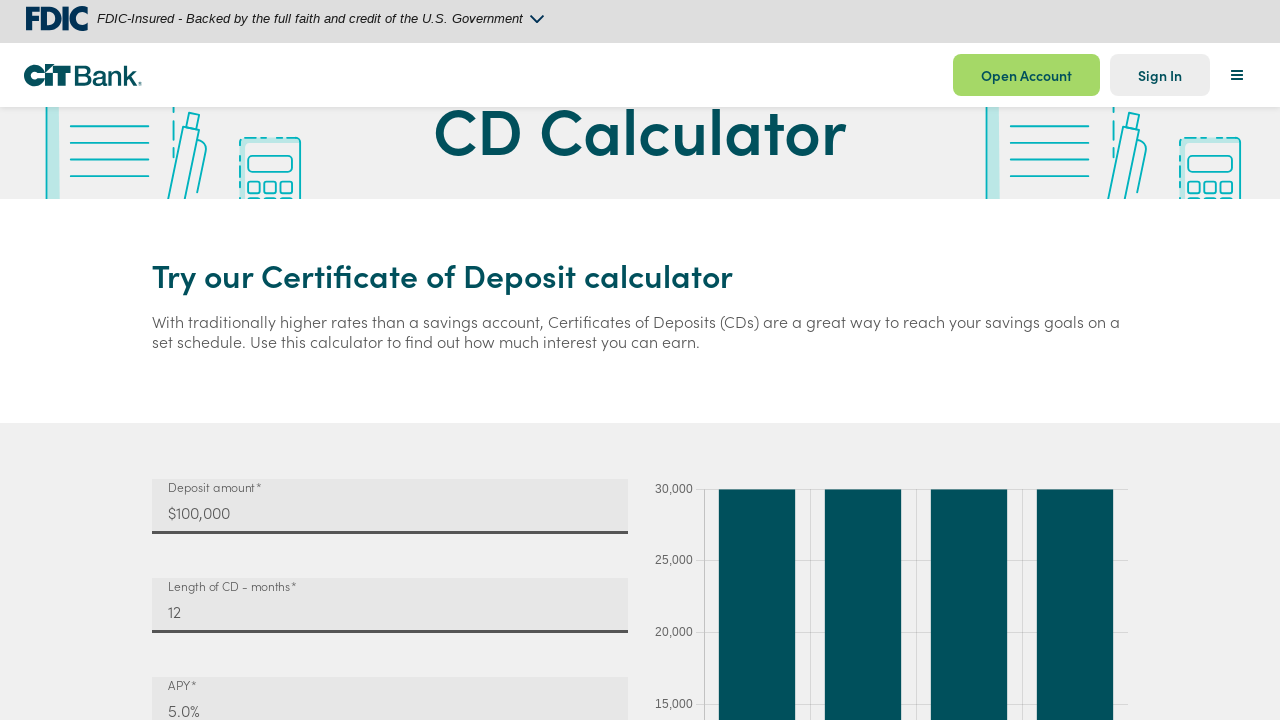

Clicked on compounding frequency dropdown at (385, 360) on div#mat-select-value-1
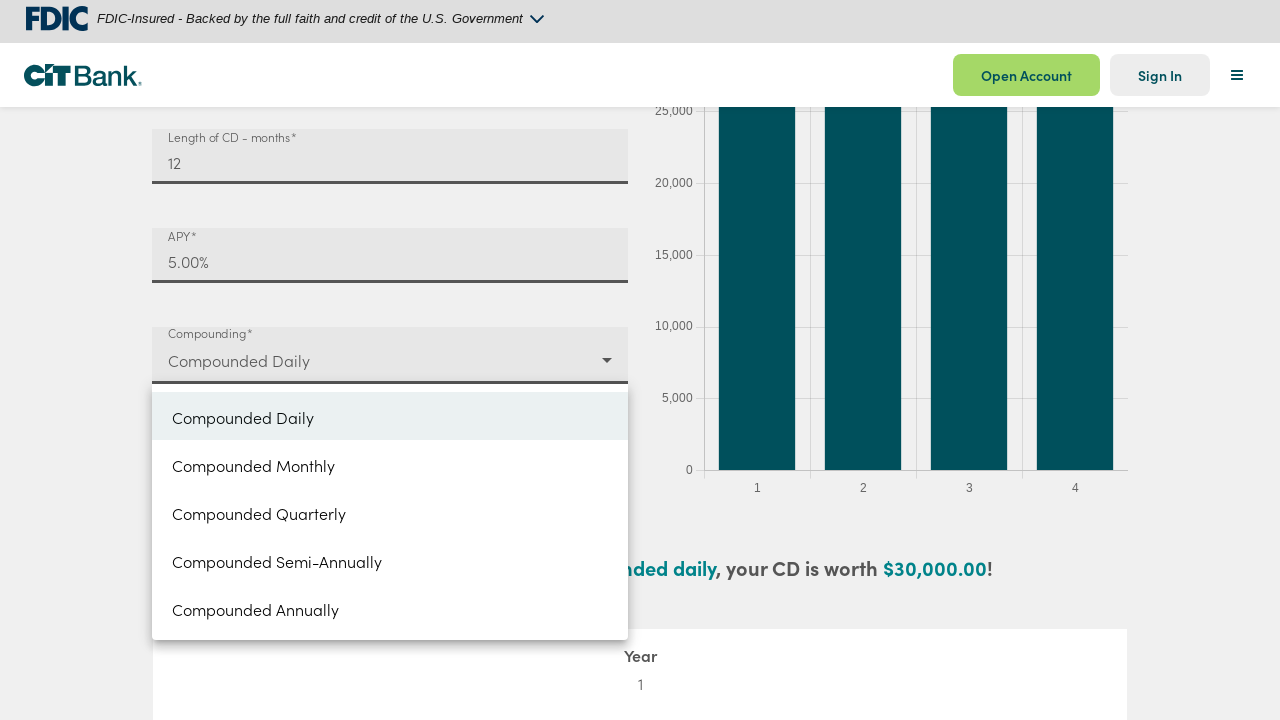

Compounding frequency dropdown options appeared
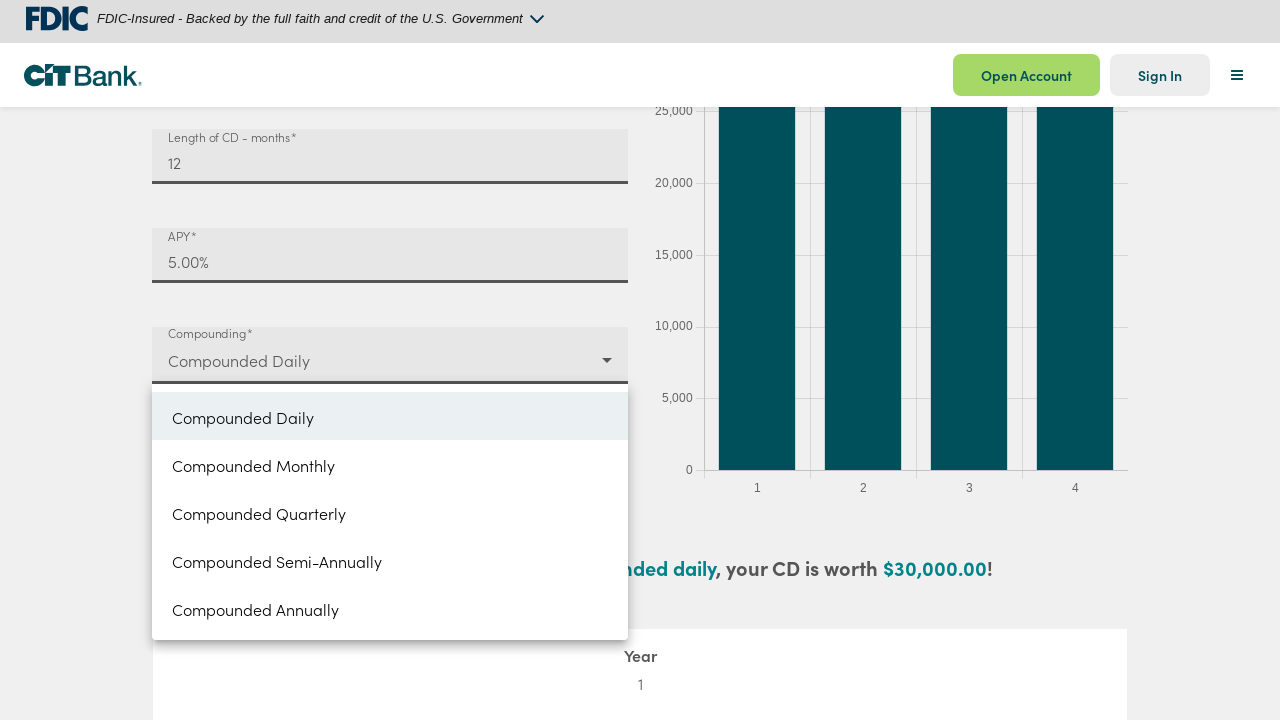

Selected 'Monthly' compounding frequency at (390, 464) on mat-option:has-text('Monthly')
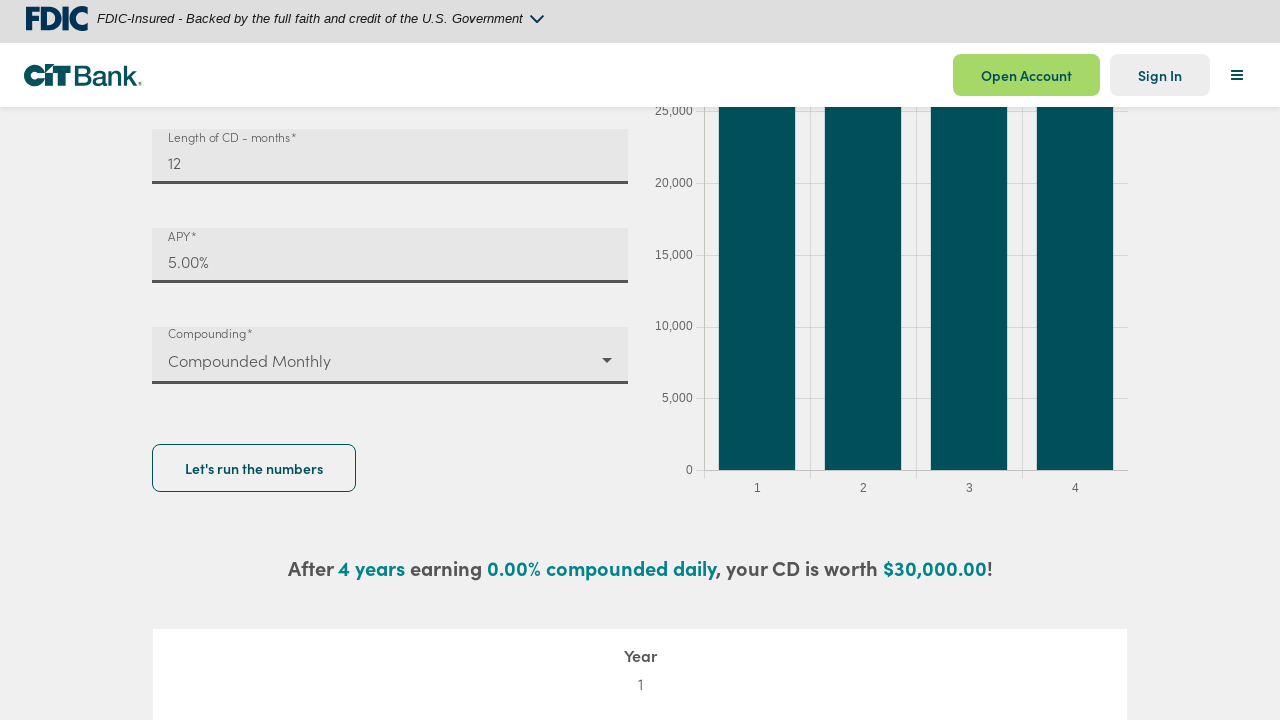

Clicked calculate/submit button at (254, 468) on button#CIT-chart-submit
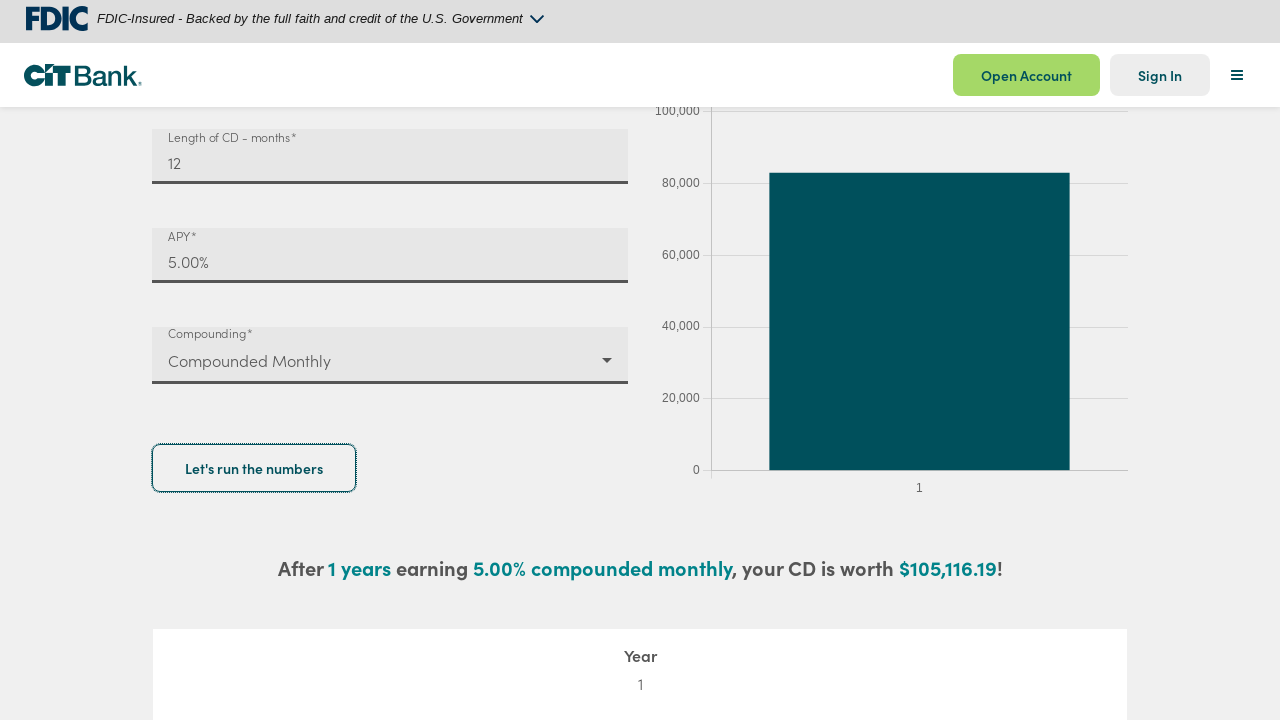

CD calculation completed and total value displayed
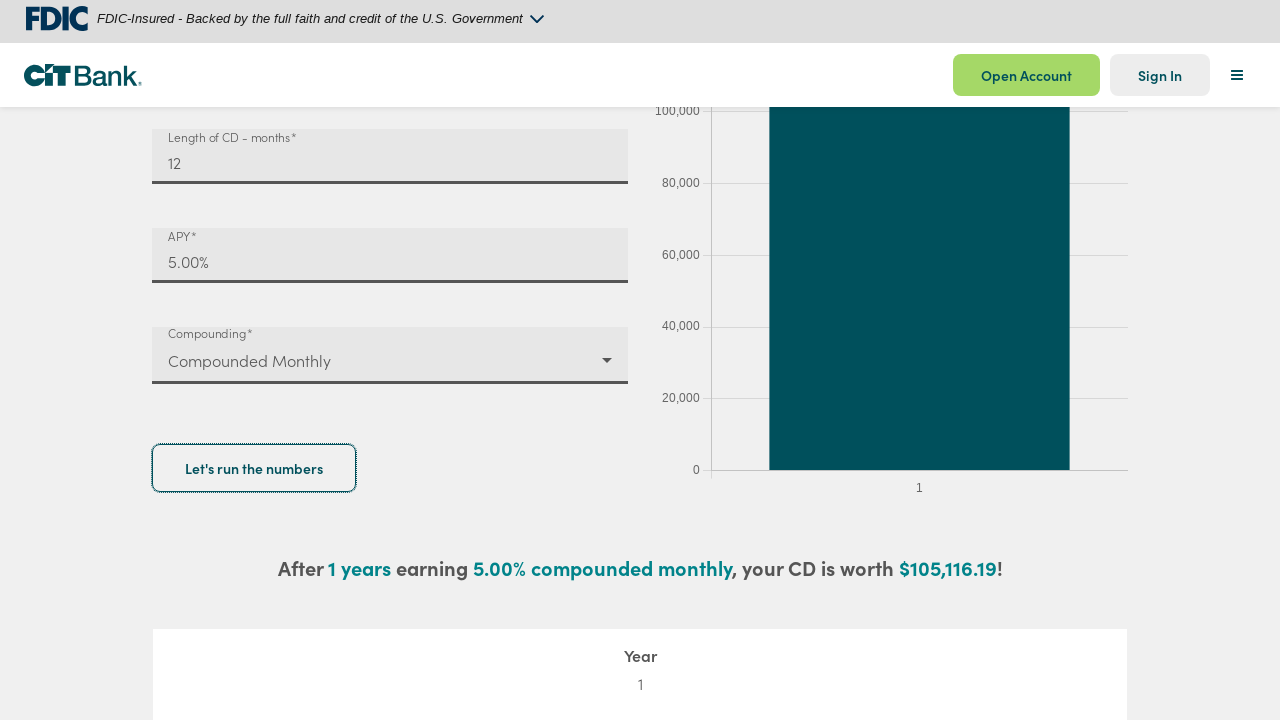

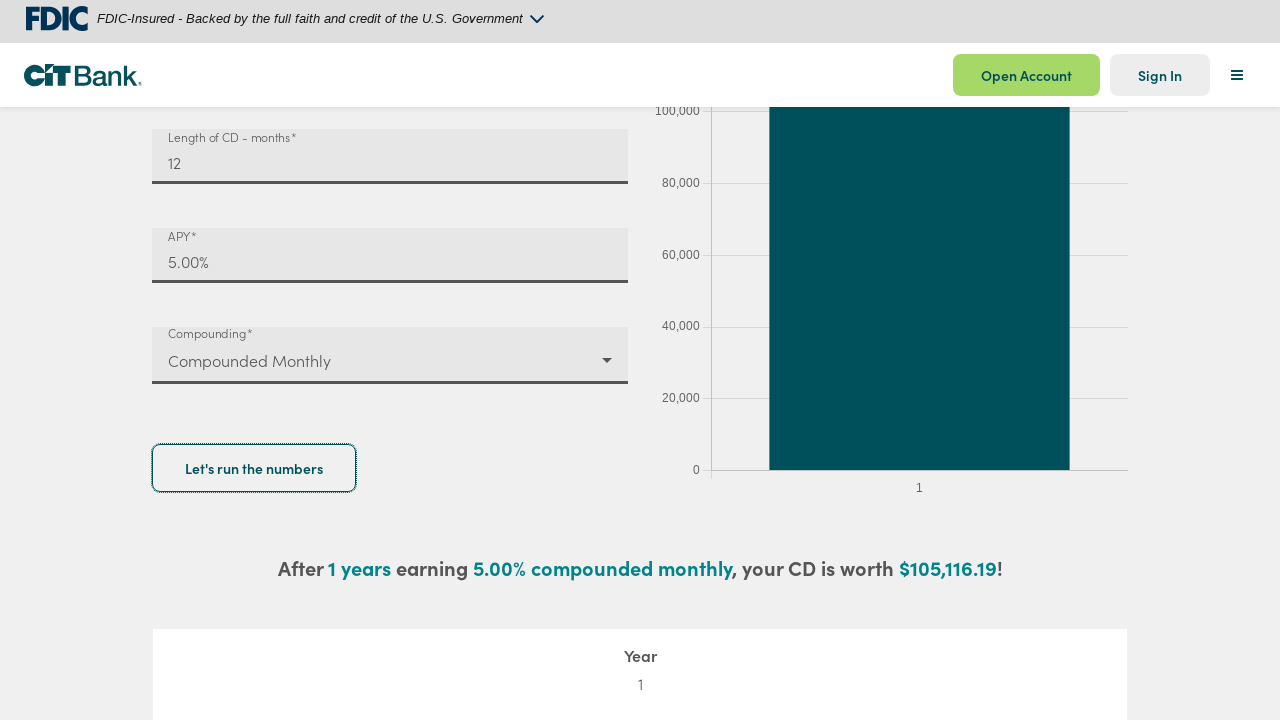